Navigates to a window handles practice page and scrolls down the page

Starting URL: https://www.hyrtutorials.com/p/window-handles-practice.html

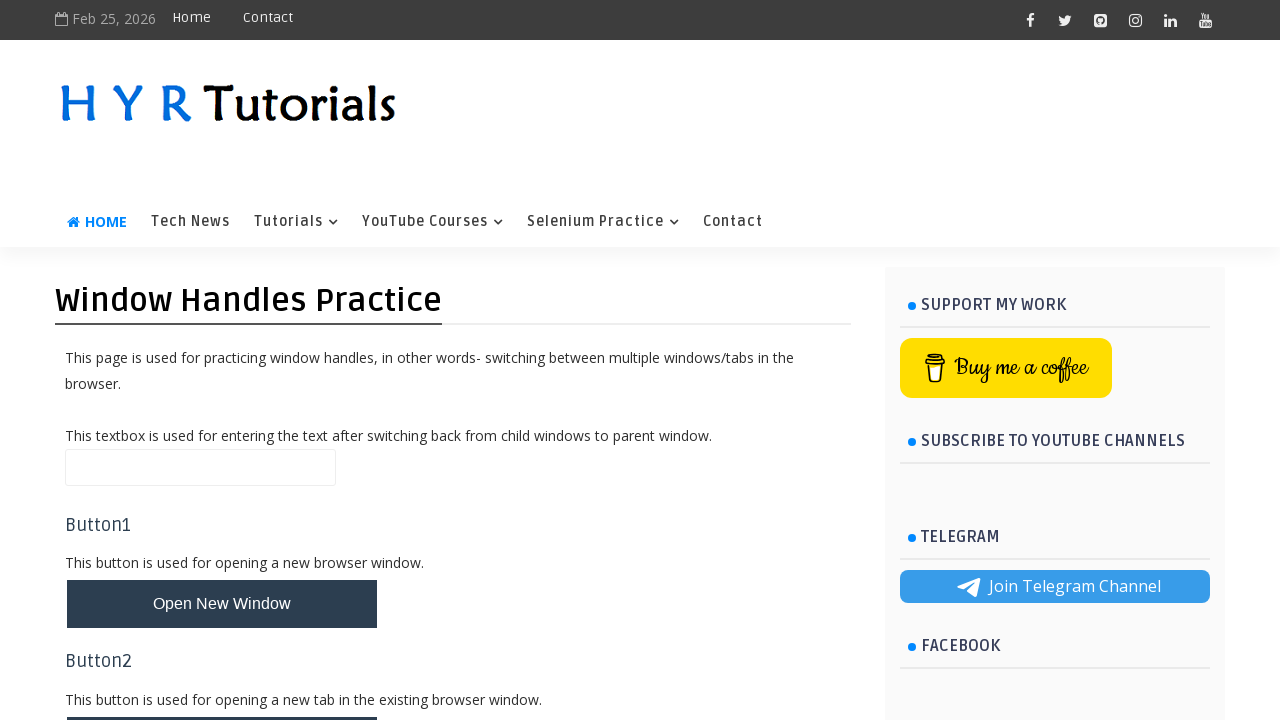

Navigated to window handles practice page
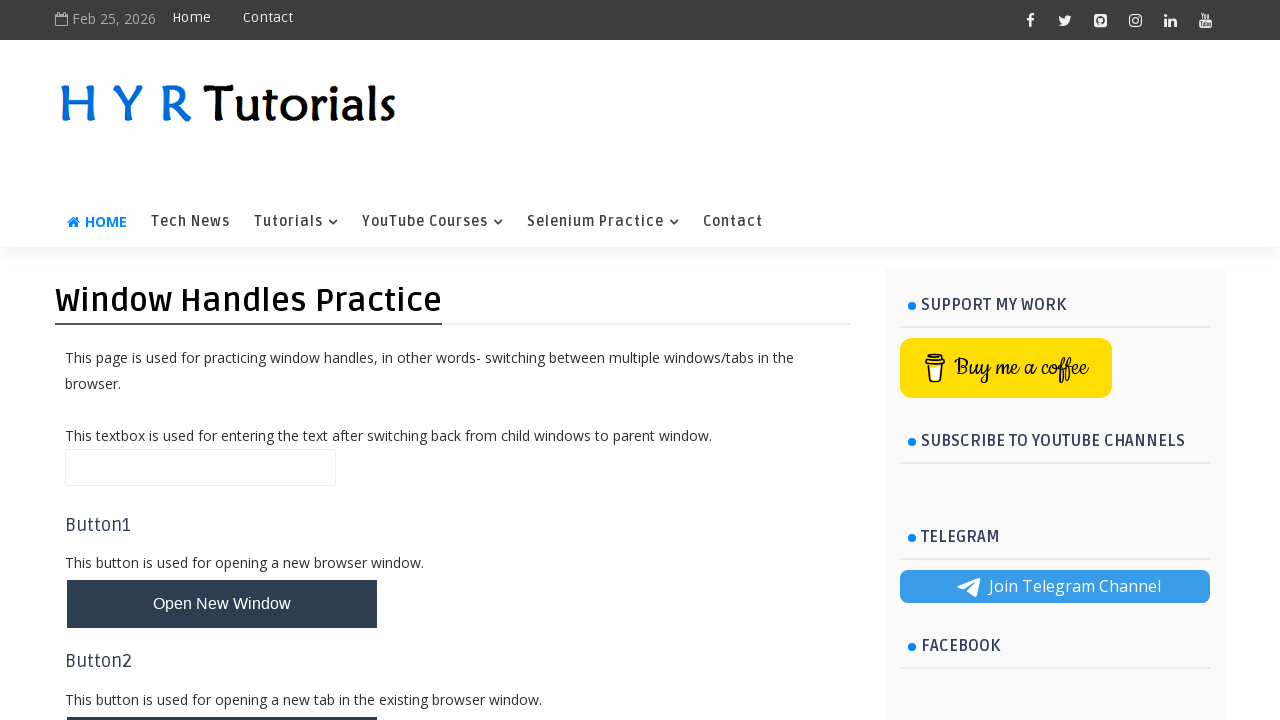

Scrolled down the page by 300 pixels
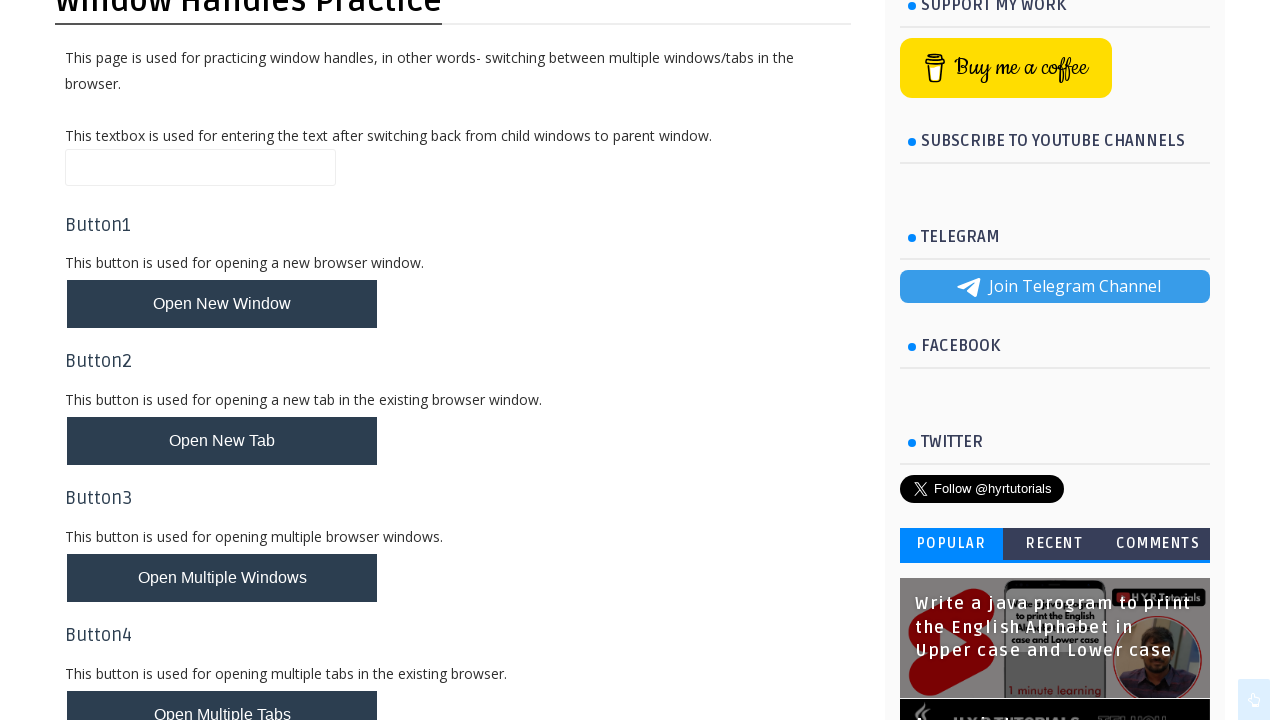

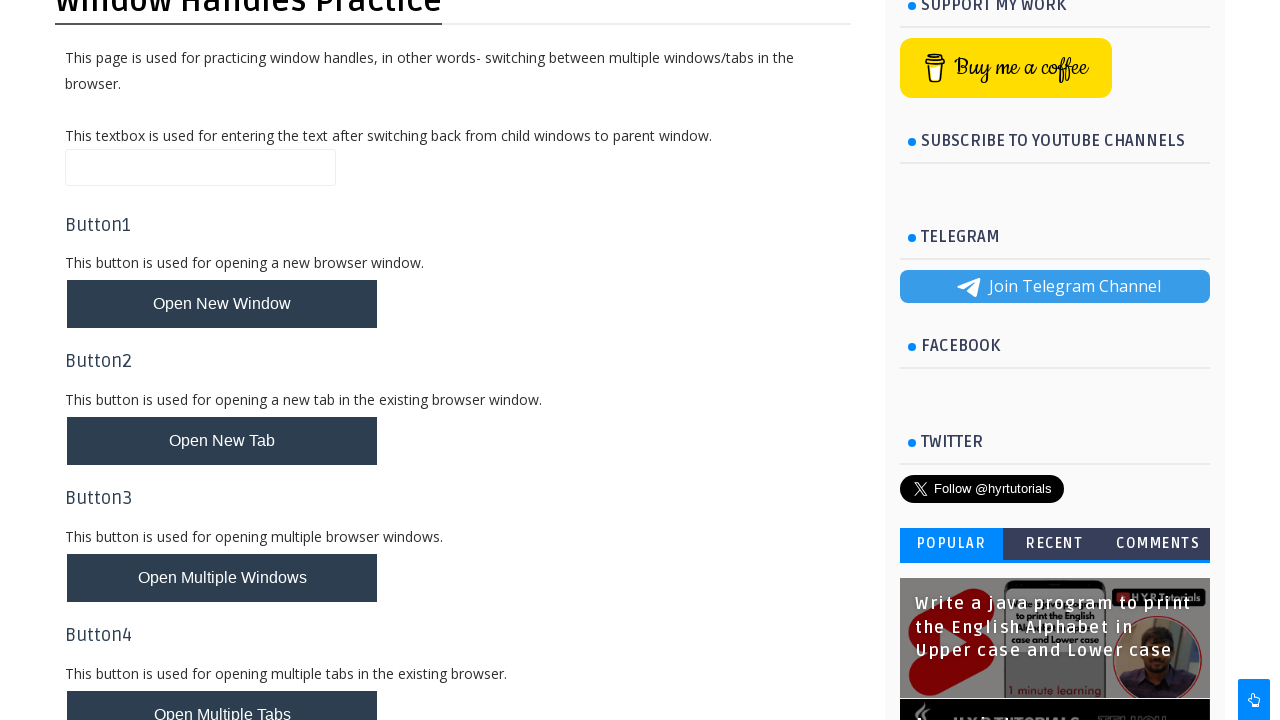